Tests the Parabank registration form by filling all registration fields and submitting the form

Starting URL: https://parabank.parasoft.com/parabank/register.htm

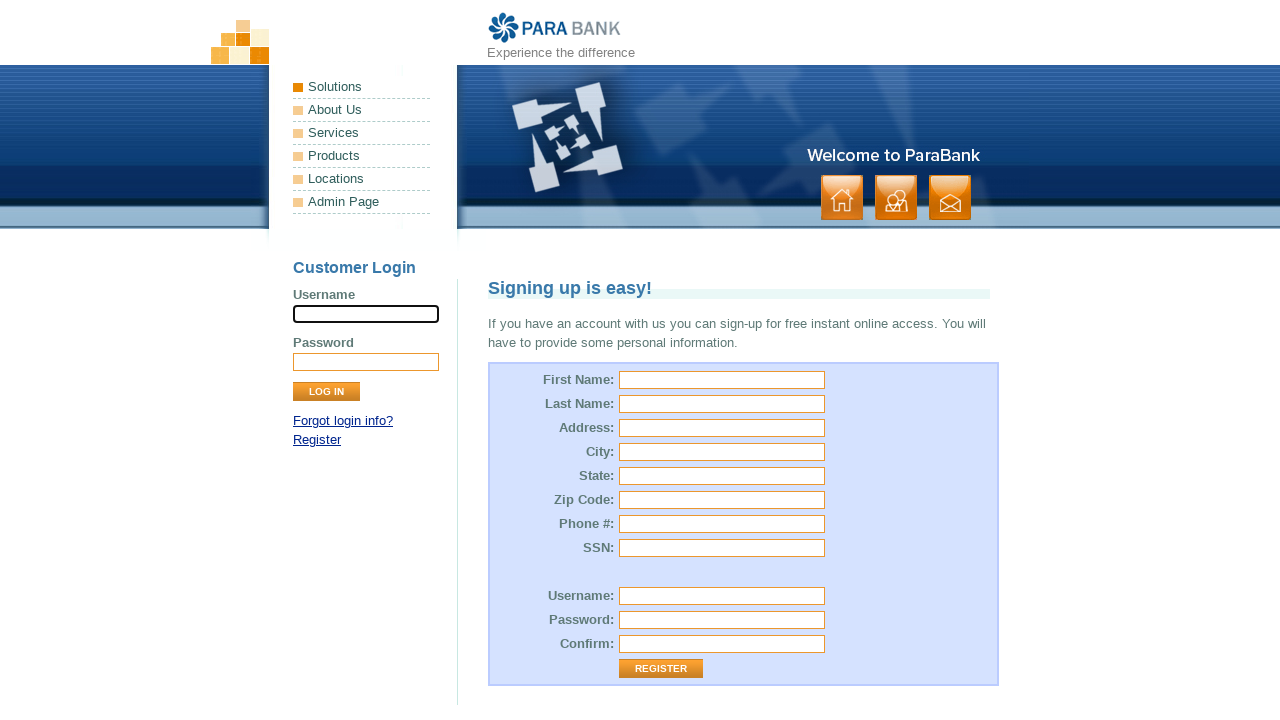

Filled first name field with 'John' on #customer\.firstName
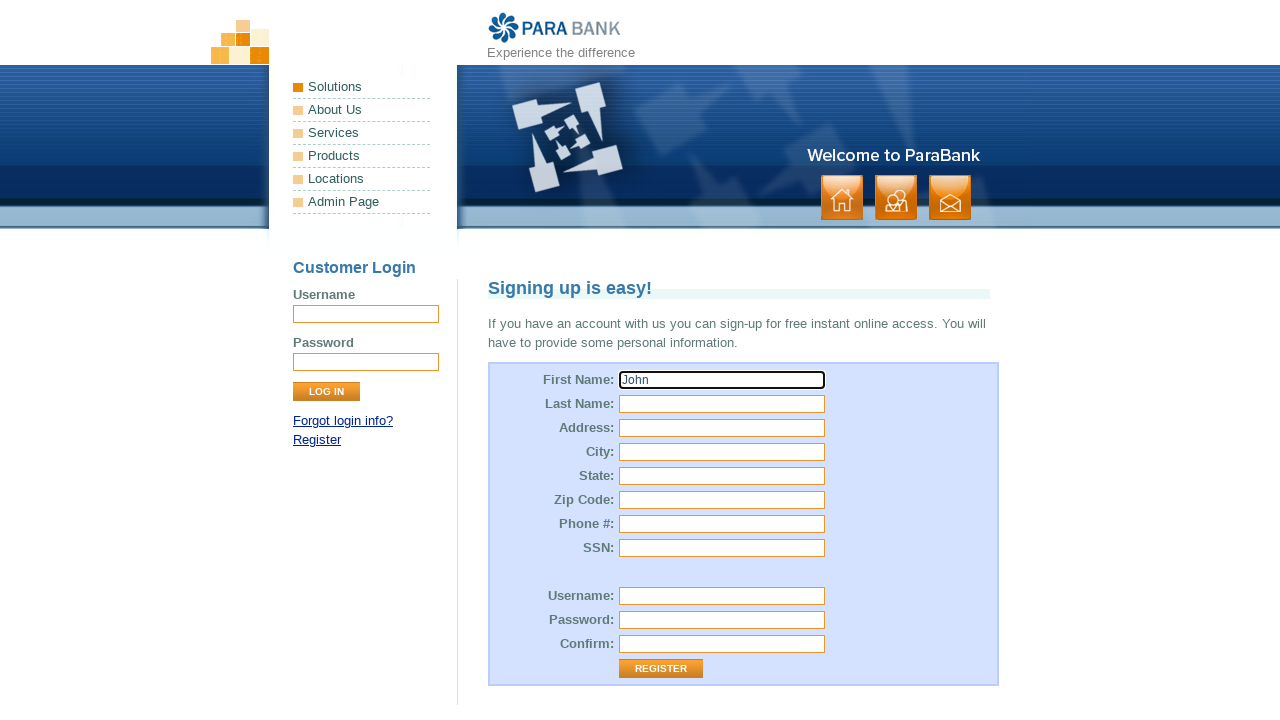

Filled last name field with 'Smith' on #customer\.lastName
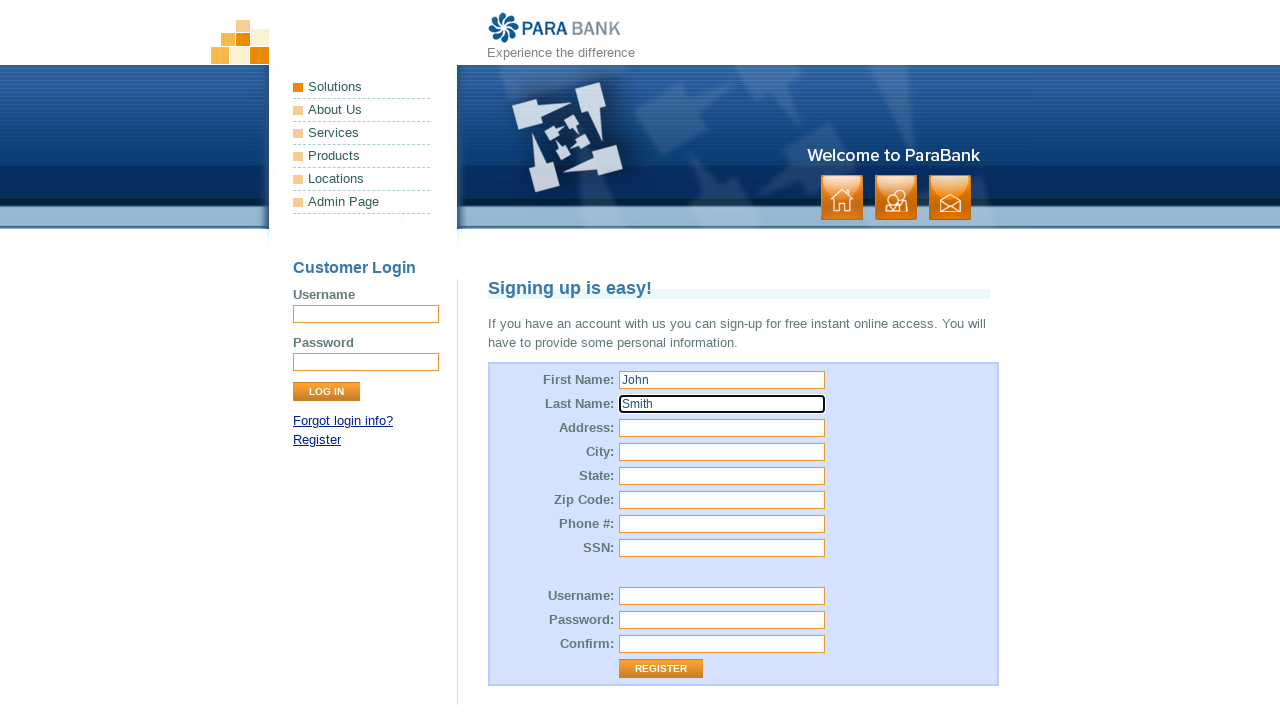

Filled street address field with '123 Main Street' on #customer\.address\.street
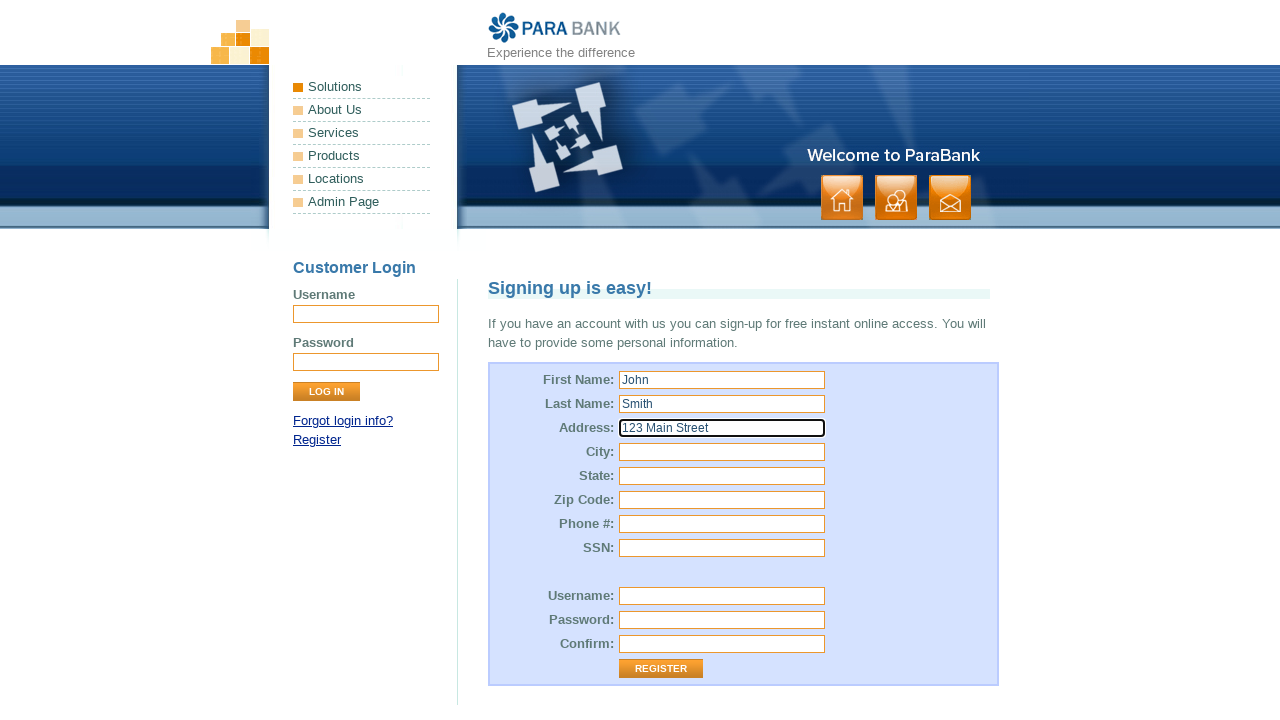

Filled city field with 'Springfield' on #customer\.address\.city
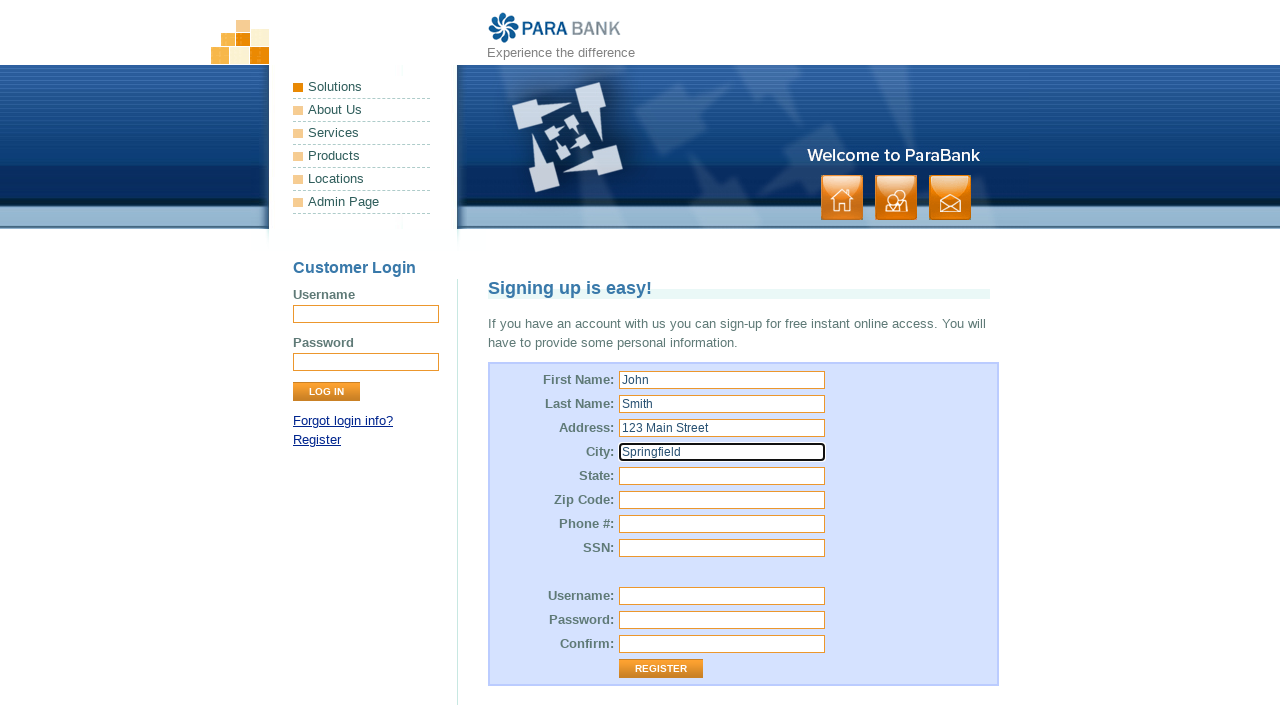

Filled state field with 'IL' on #customer\.address\.state
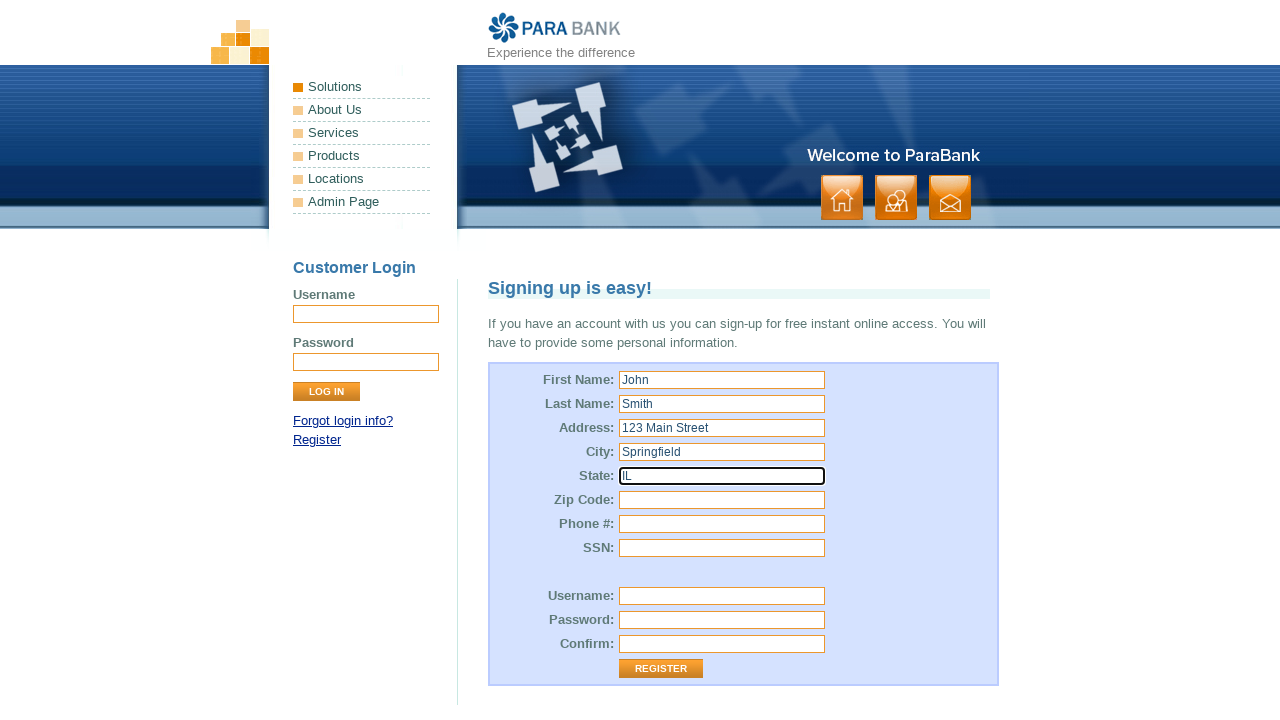

Filled zip code field with '62701' on #customer\.address\.zipCode
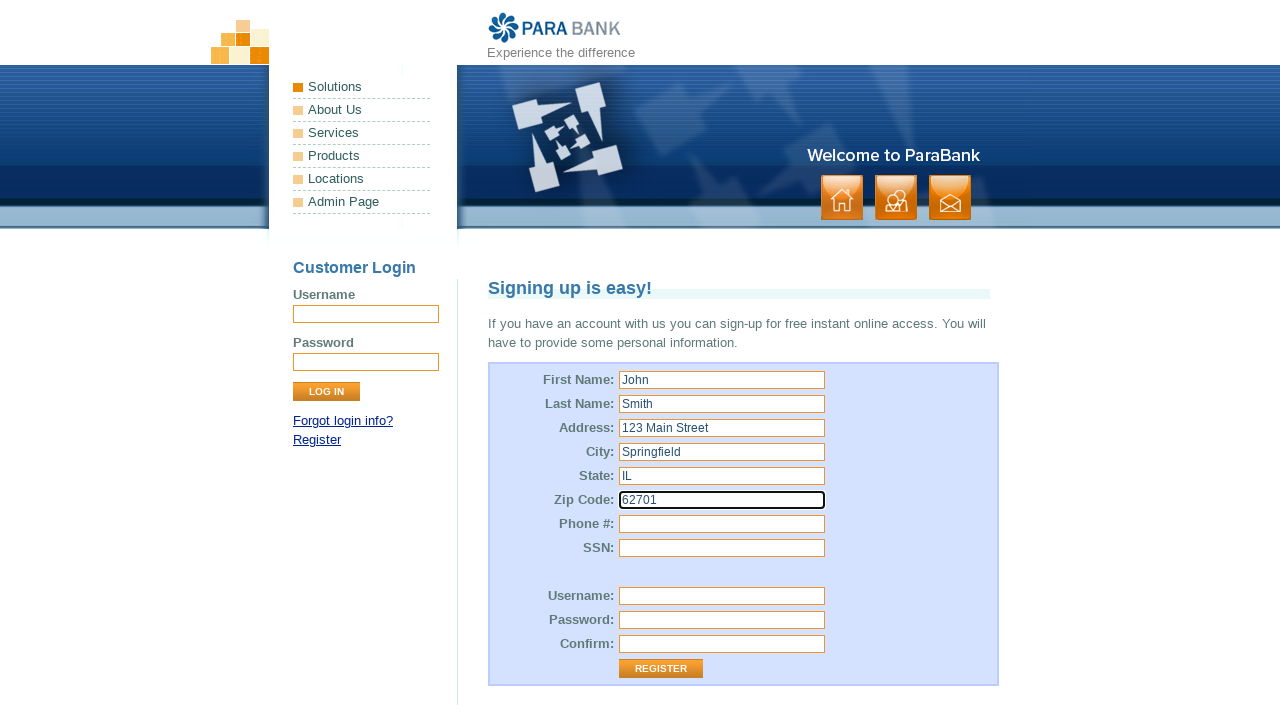

Filled phone number field with '2175551234' on #customer\.phoneNumber
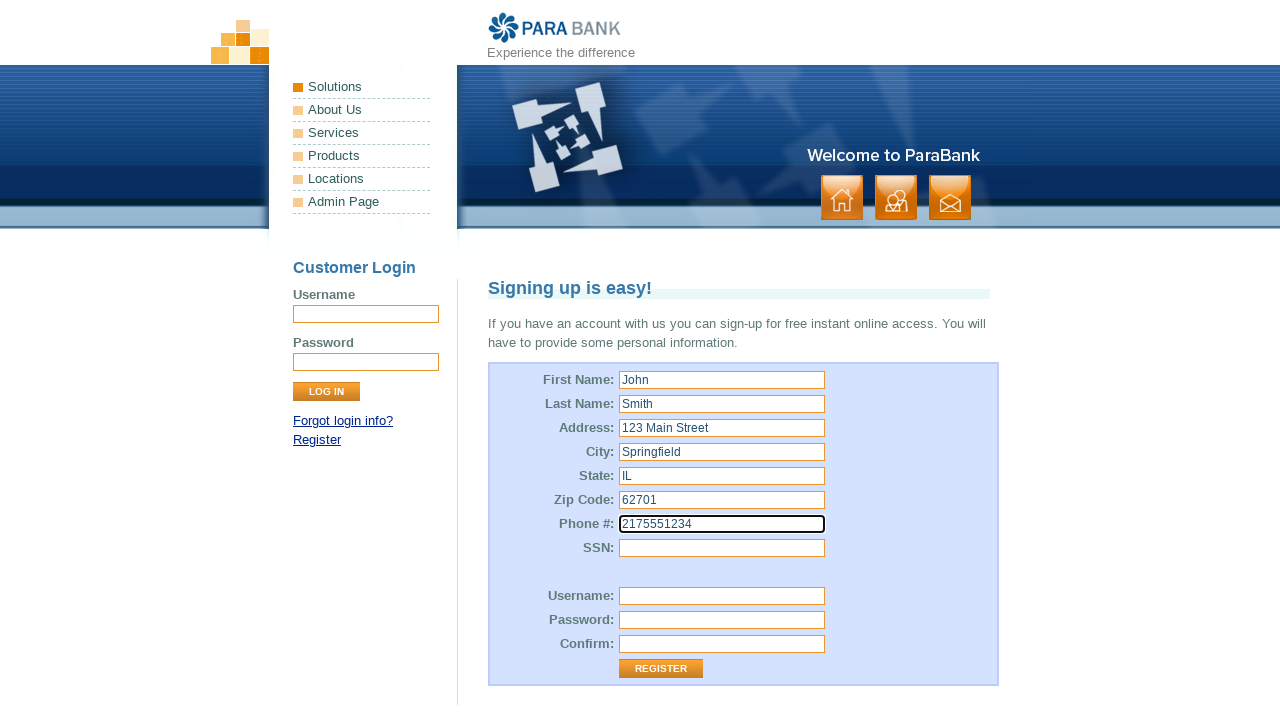

Filled SSN field with '123456789' on #customer\.ssn
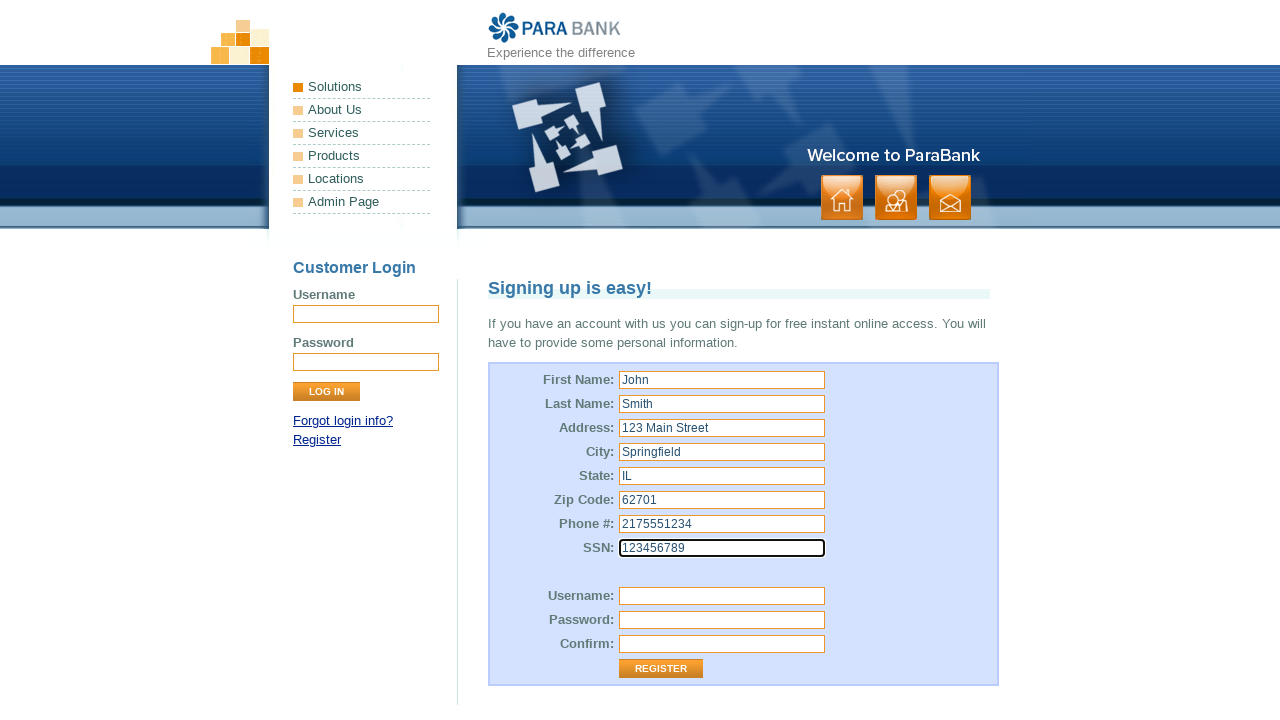

Filled username field with 'testuser892@example.com' on #customer\.username
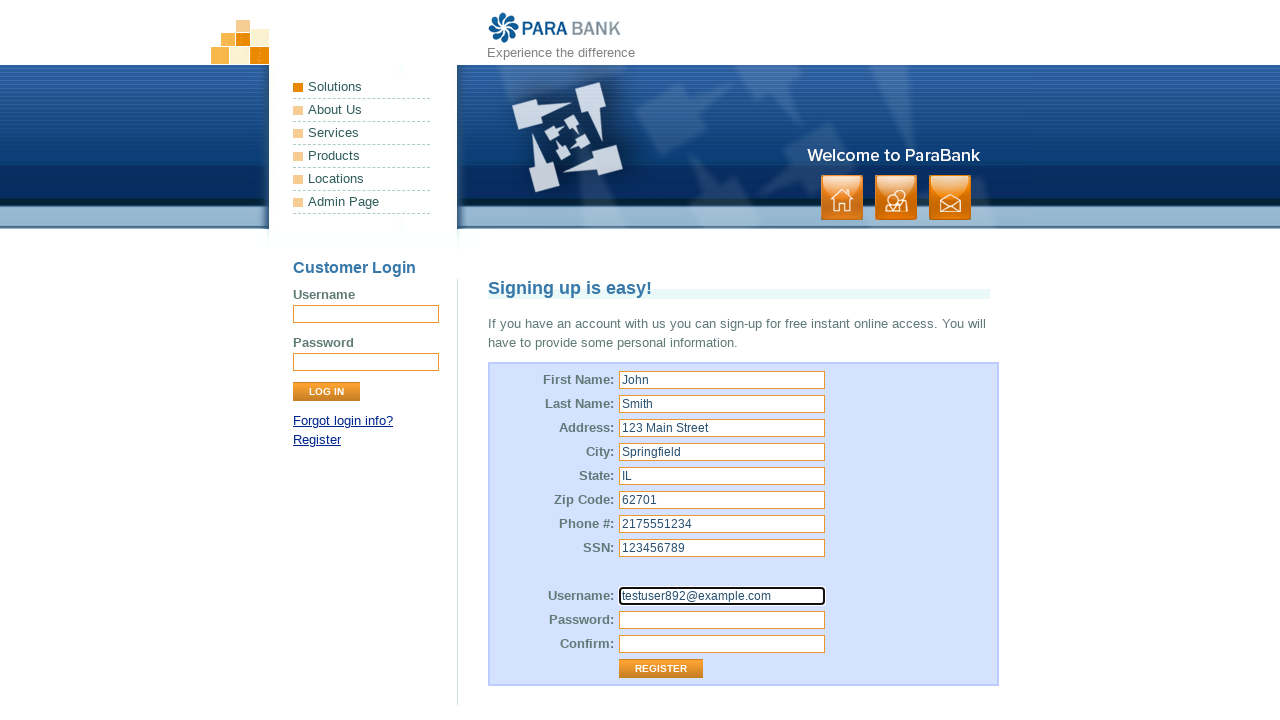

Filled password field with 'Test@_51' on #customer\.password
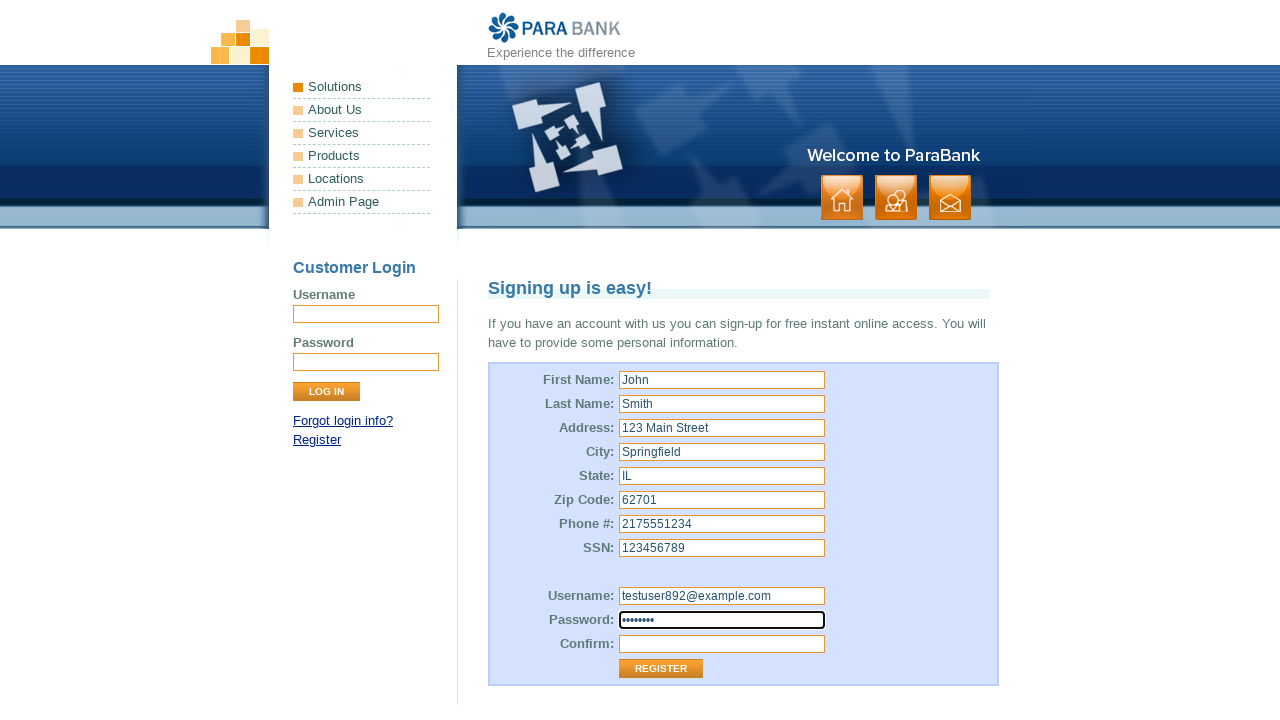

Filled repeated password field with 'Test@_51' on #repeatedPassword
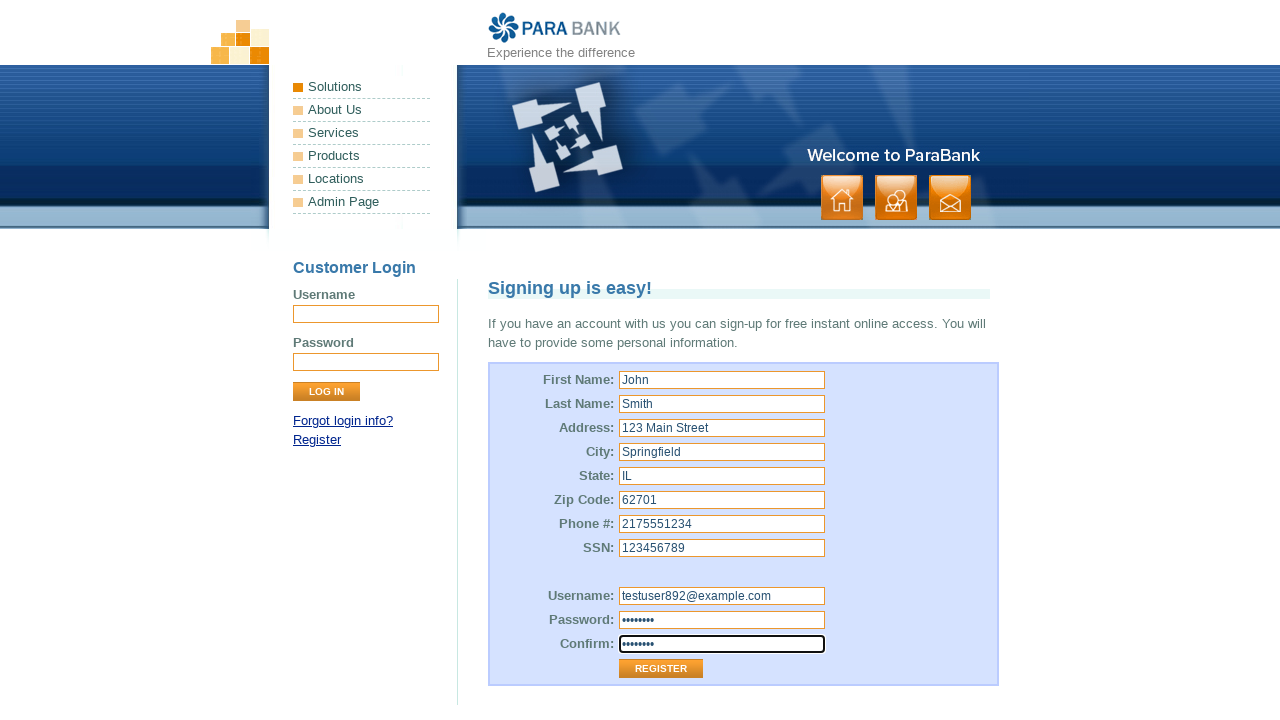

Clicked register button to submit the registration form at (661, 669) on //*[@id="customerForm"]/table/tbody/tr[13]/td[2]/input
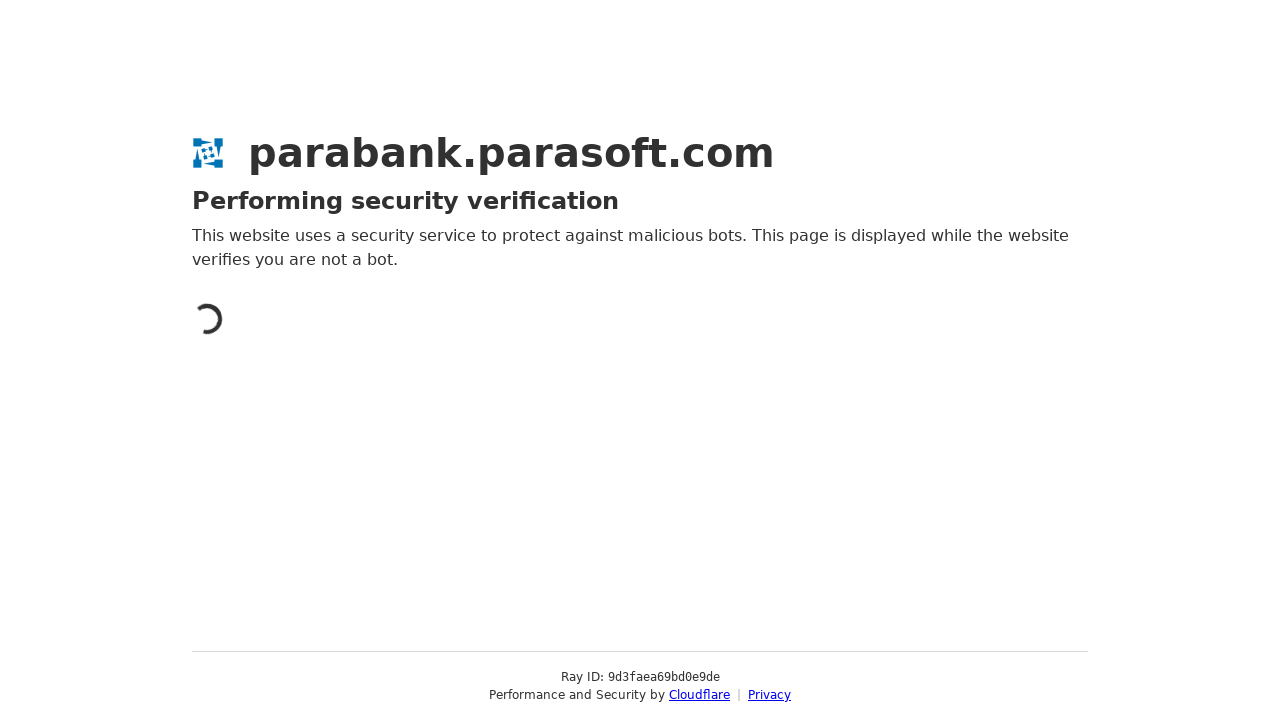

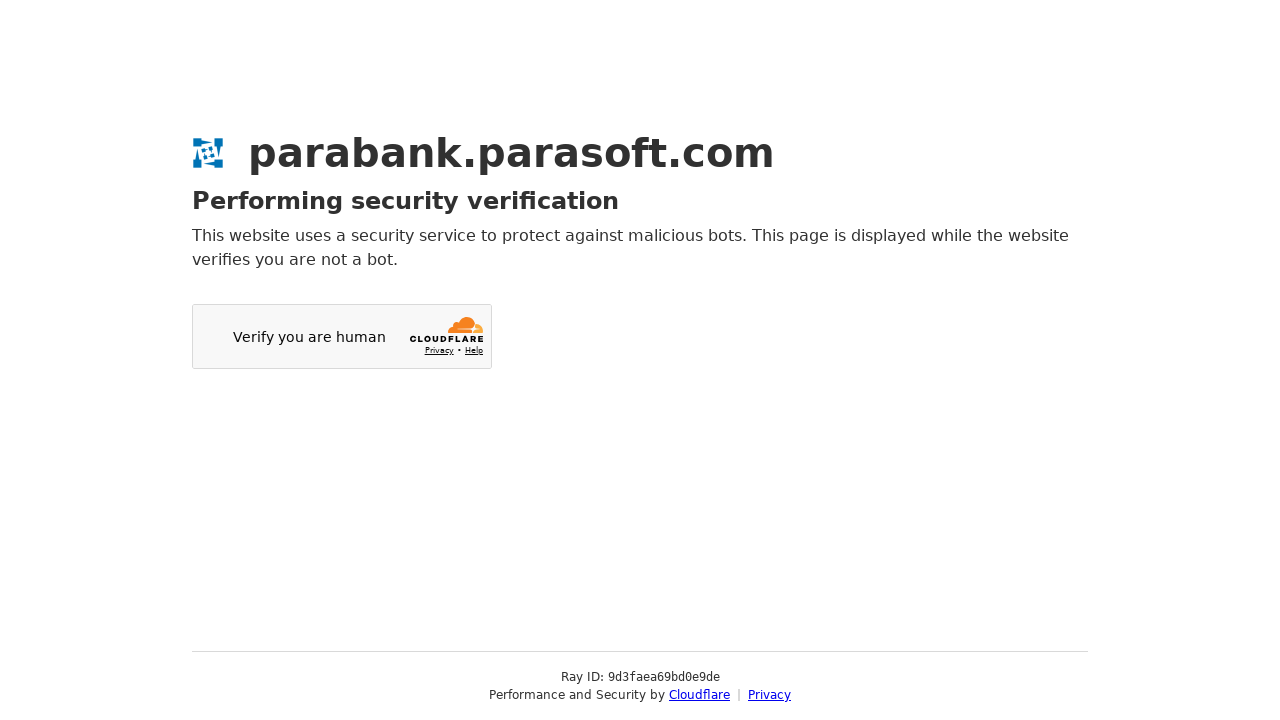